Tests opening a popup window by clicking a link on the blog page

Starting URL: http://omayo.blogspot.com/

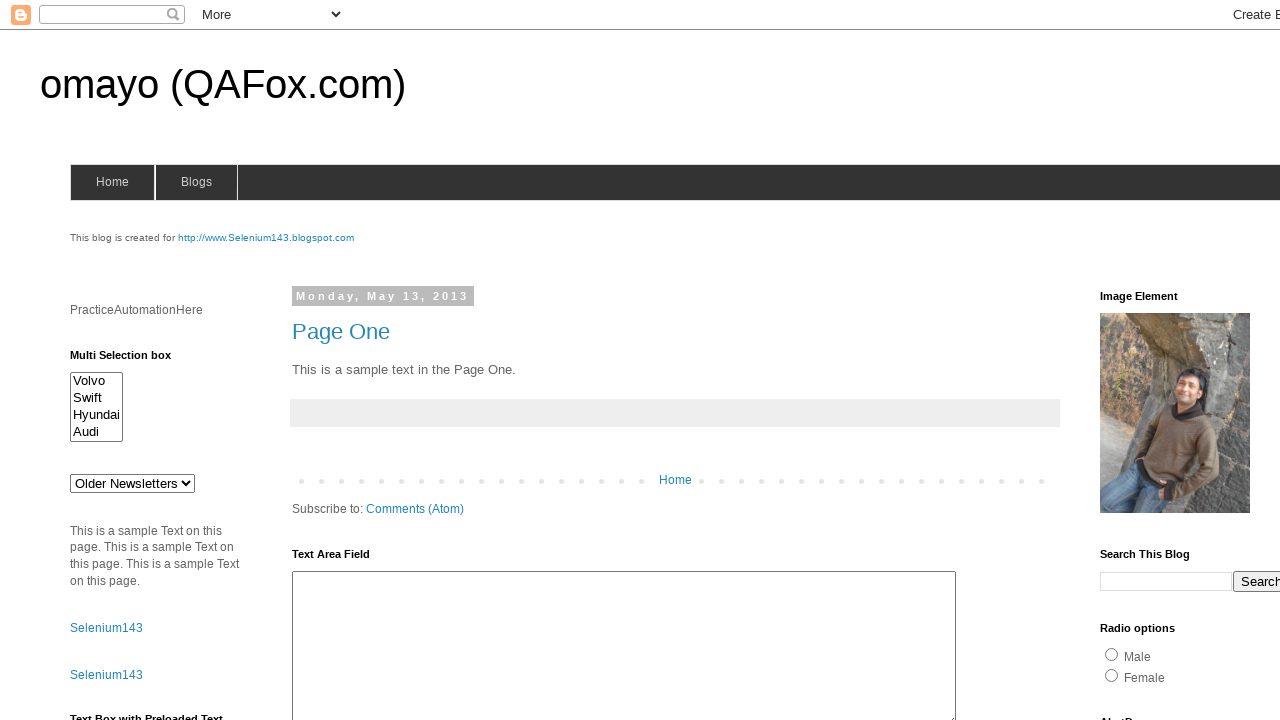

Clicked link to open popup window at (132, 360) on xpath=//a[text()='Open a popup window']
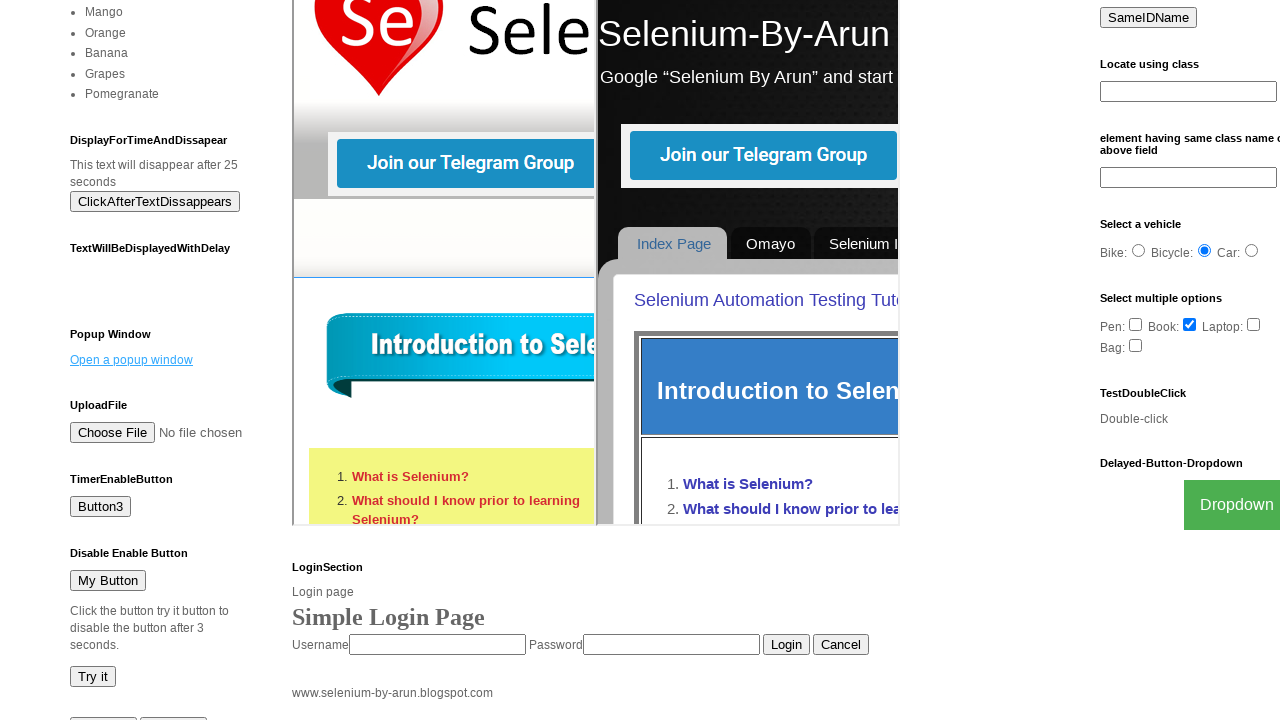

Waited for popup window to open
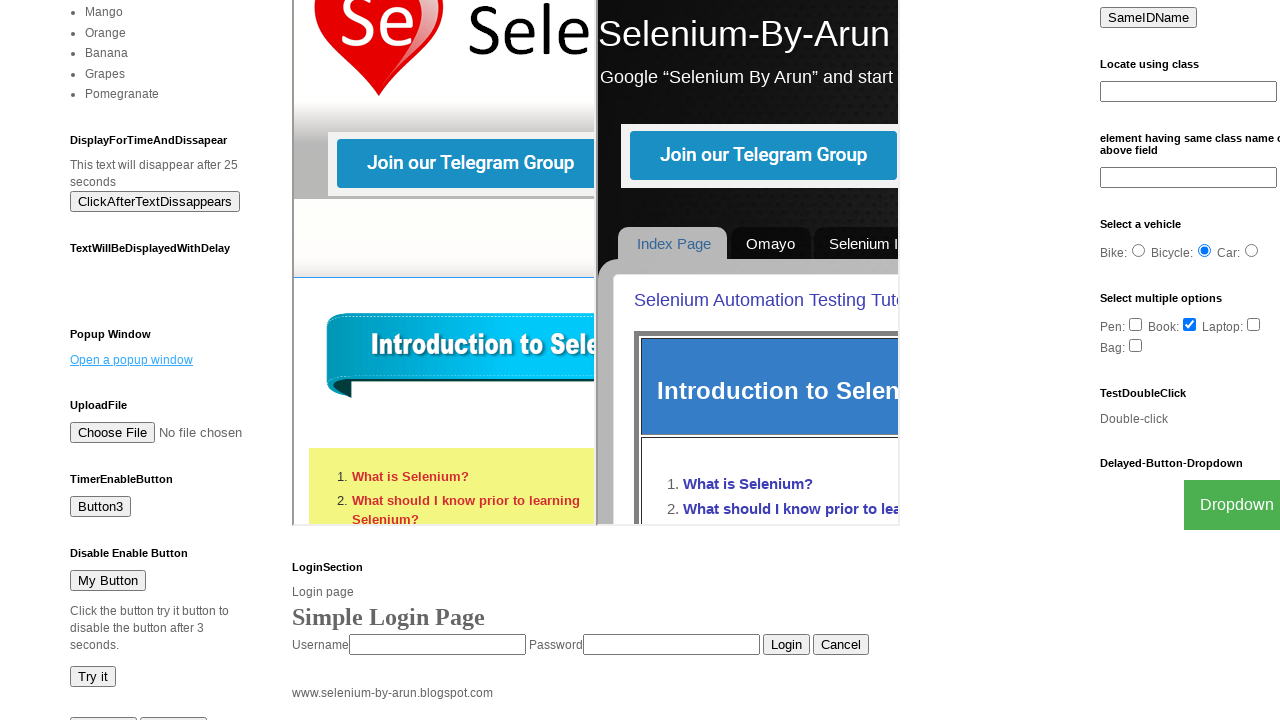

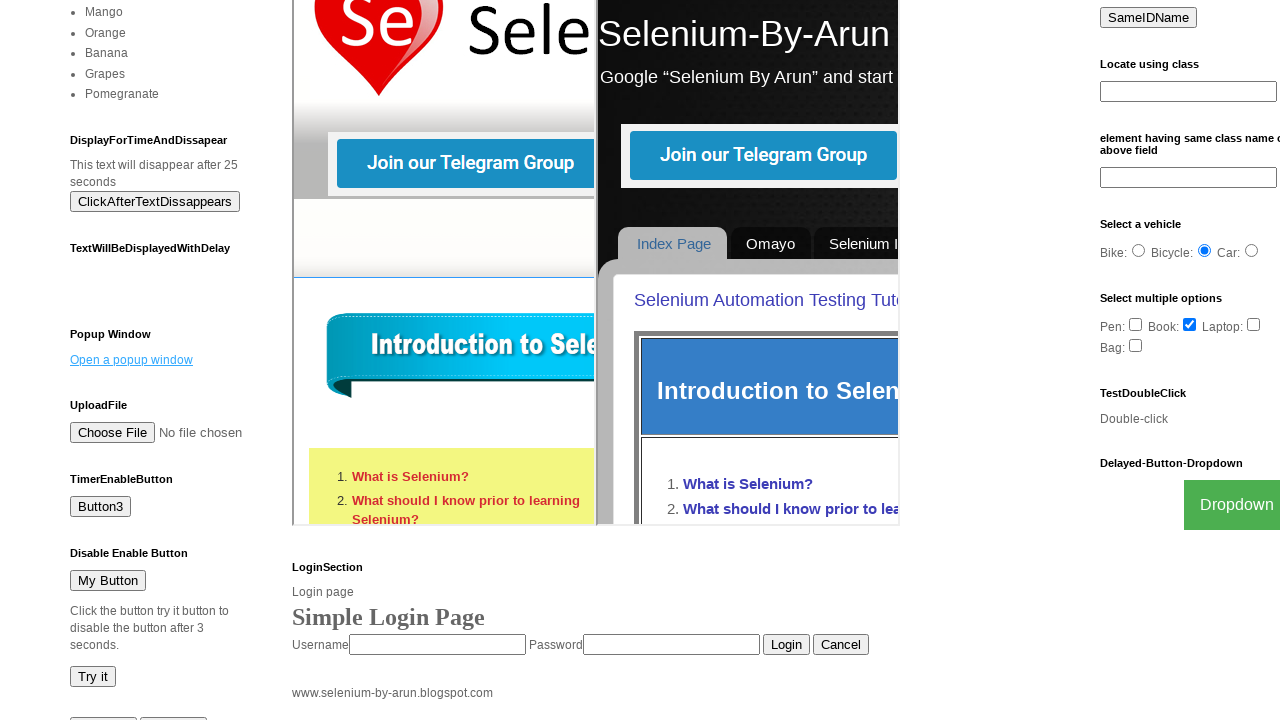